Tests a web form by filling text input, password field, selecting dropdown options, entering datalist value, and submitting the form to verify successful submission.

Starting URL: https://www.selenium.dev/selenium/web/web-form.html

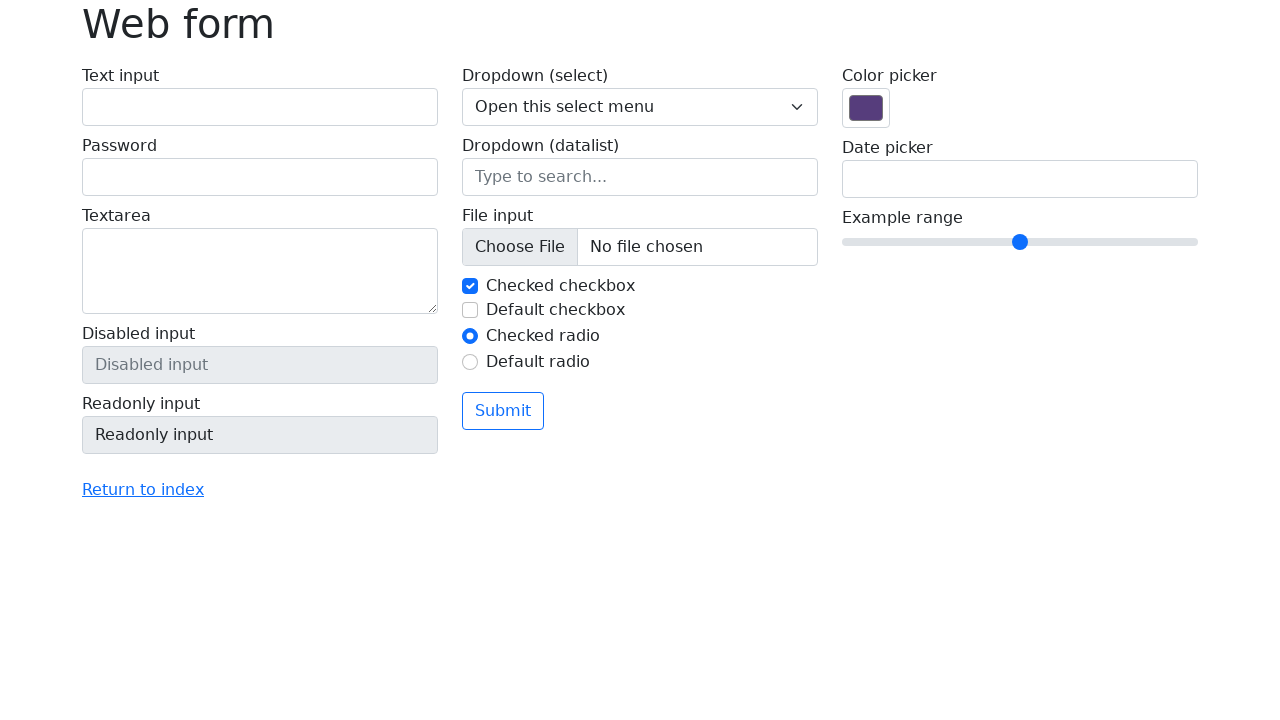

Filled text input field with 'Selenium' on input#my-text-id
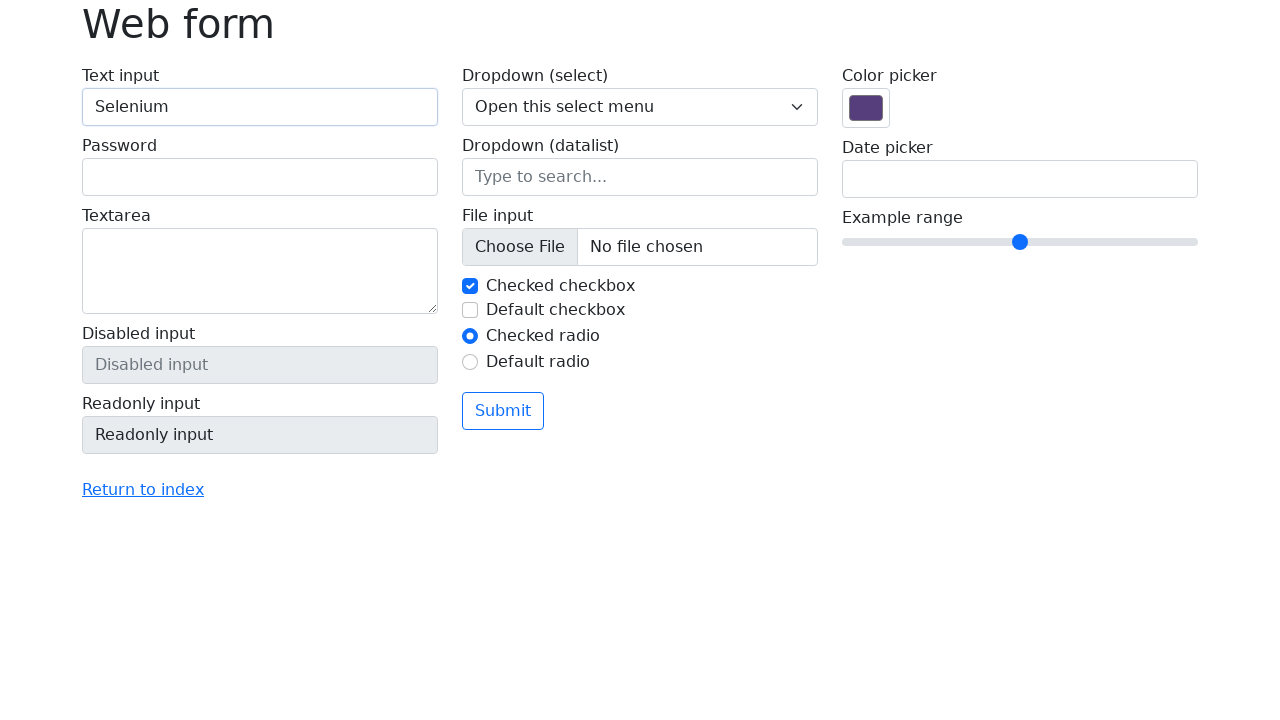

Filled password field with '12345' on input.form-control[type='password']
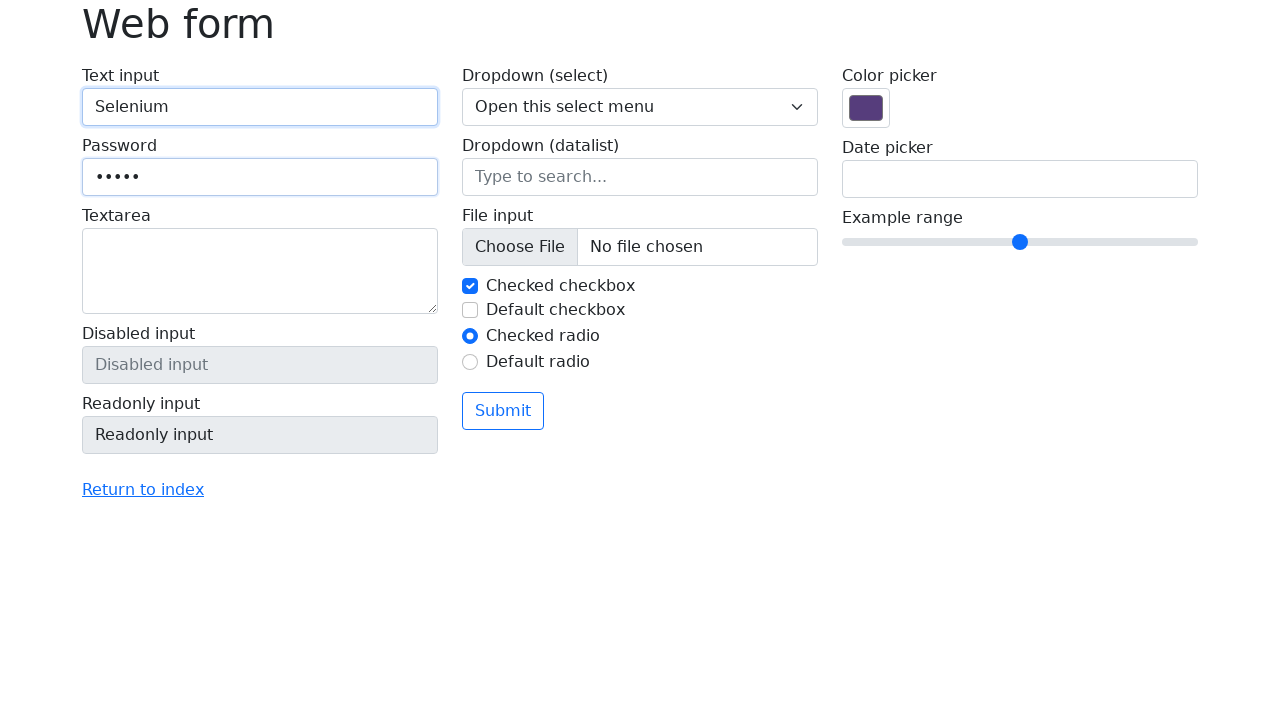

Selected option with value '3' from dropdown on select
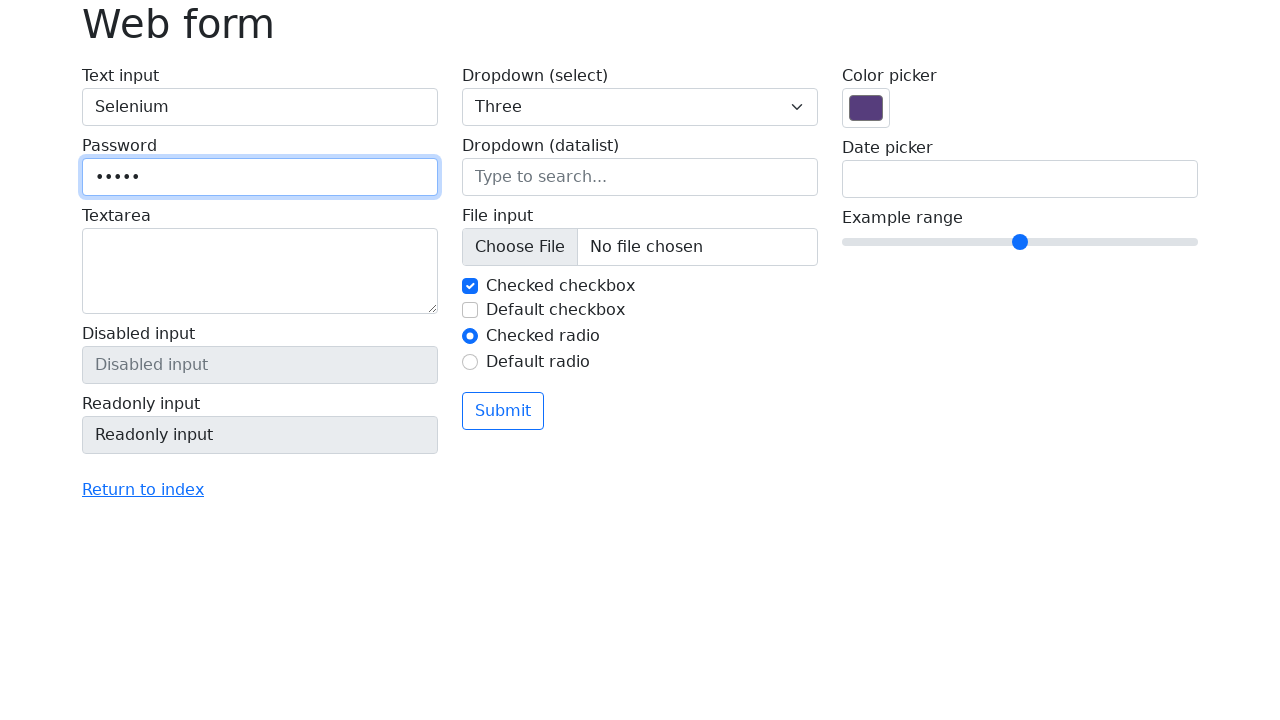

Entered 'Seattle' in datalist field on input[name='my-datalist']
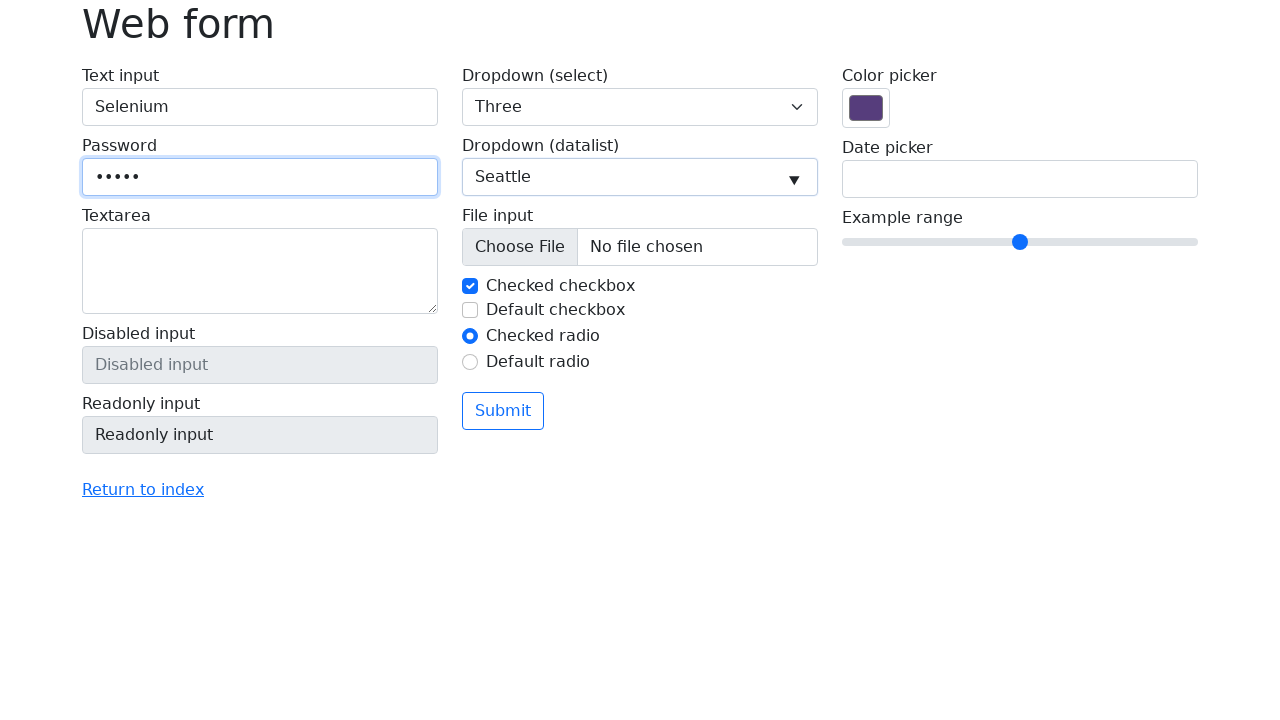

Clicked submit button to submit the form at (503, 411) on button[type='submit']
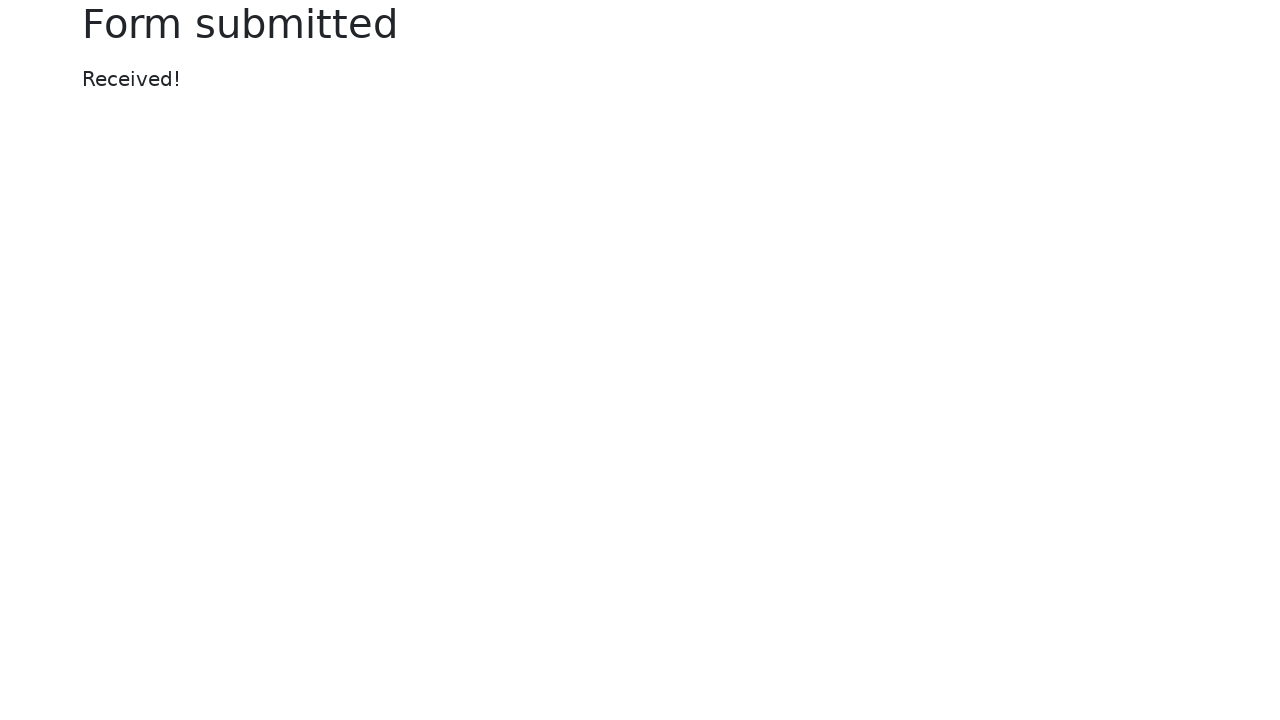

Success message appeared, form submitted successfully
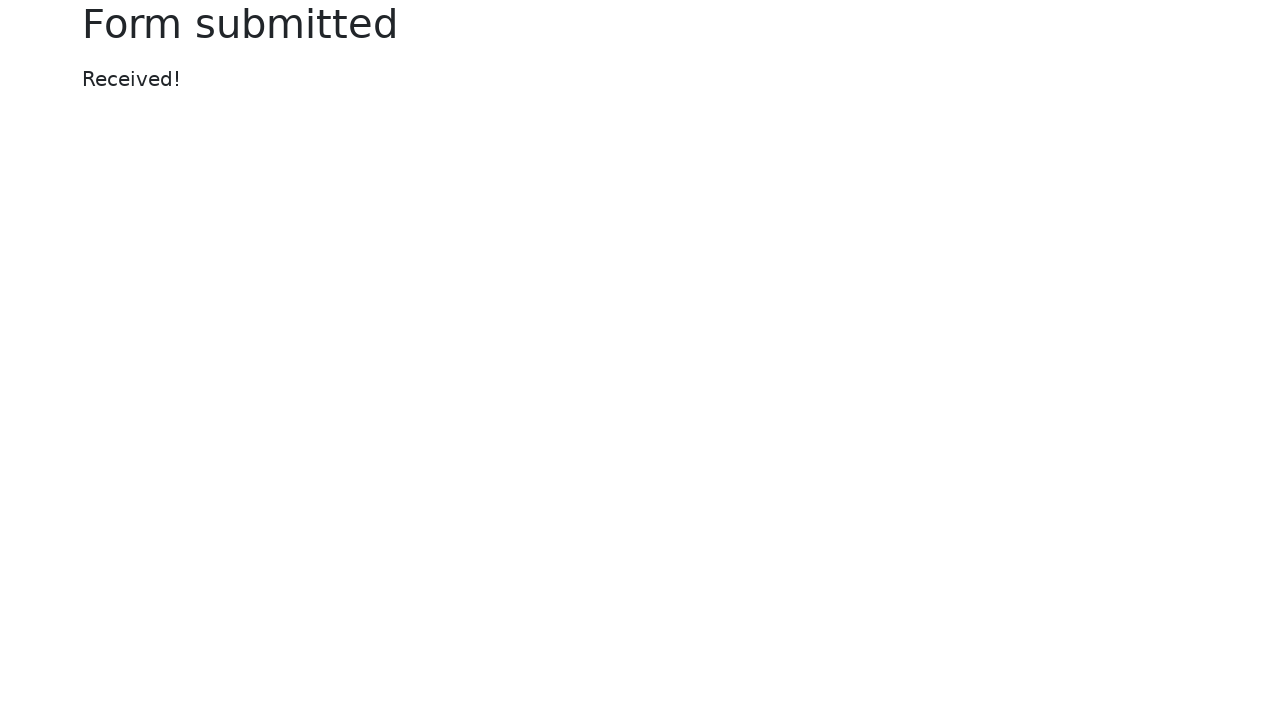

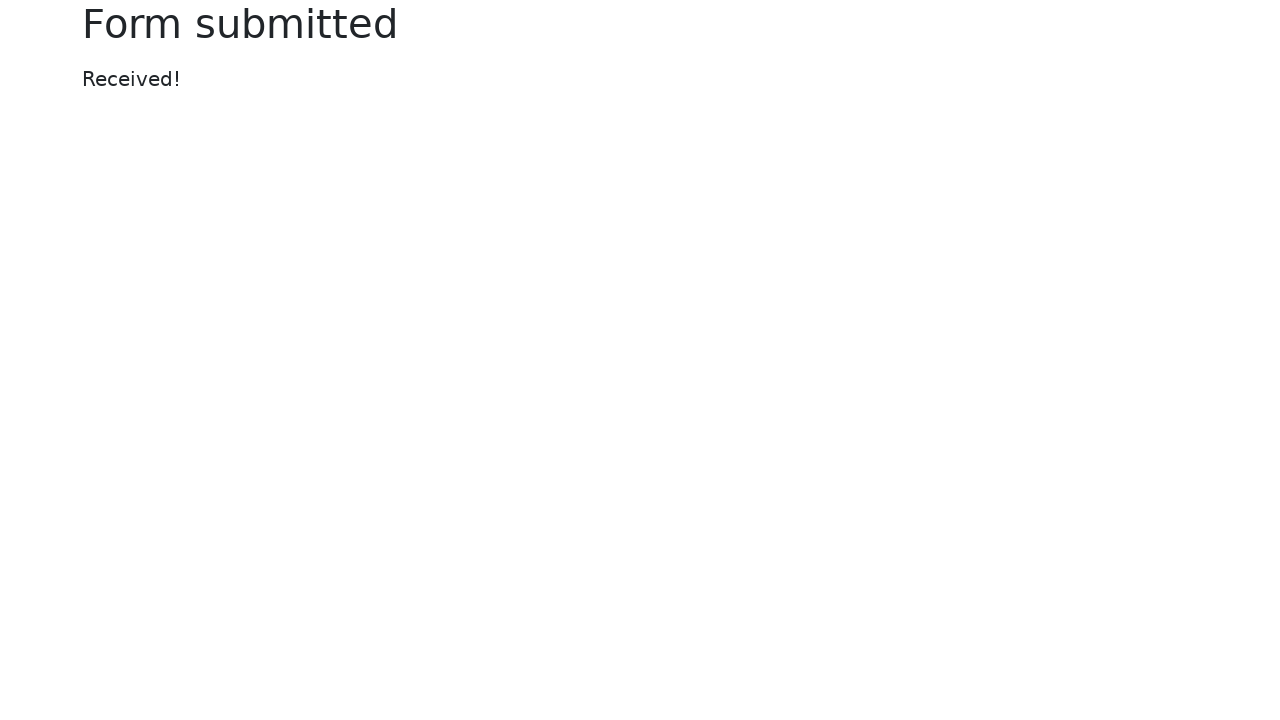